Tests floating menu functionality by navigating to the floating menu page, scrolling to the bottom, and verifying the menu remains visible

Starting URL: https://the-internet.herokuapp.com

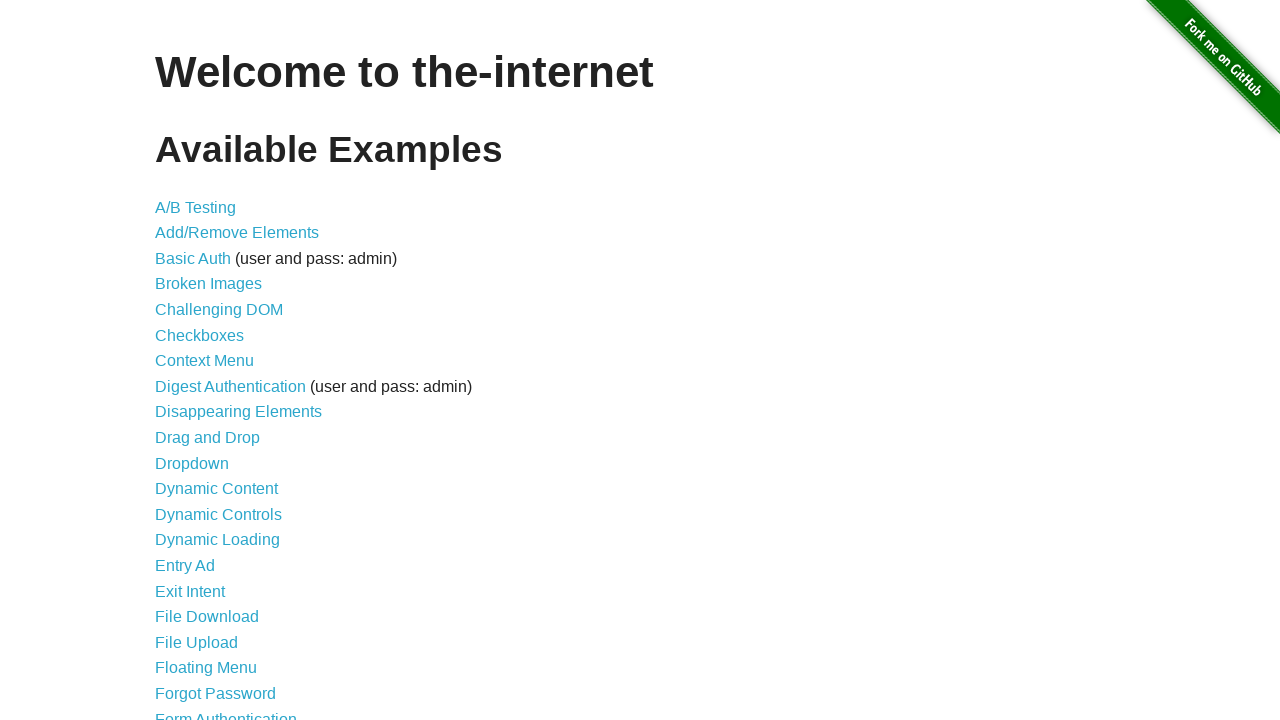

Clicked on the Floating Menu link at (206, 668) on text="Floating Menu"
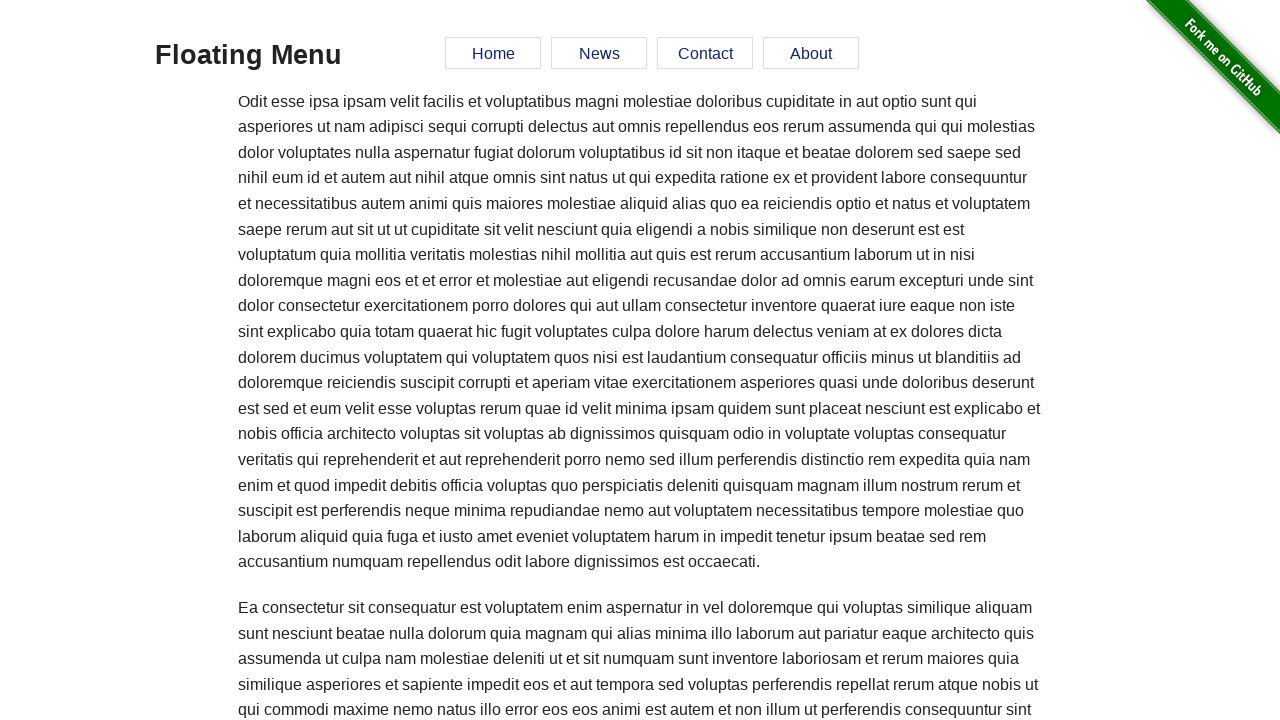

Scrolled to the bottom of the page using End key
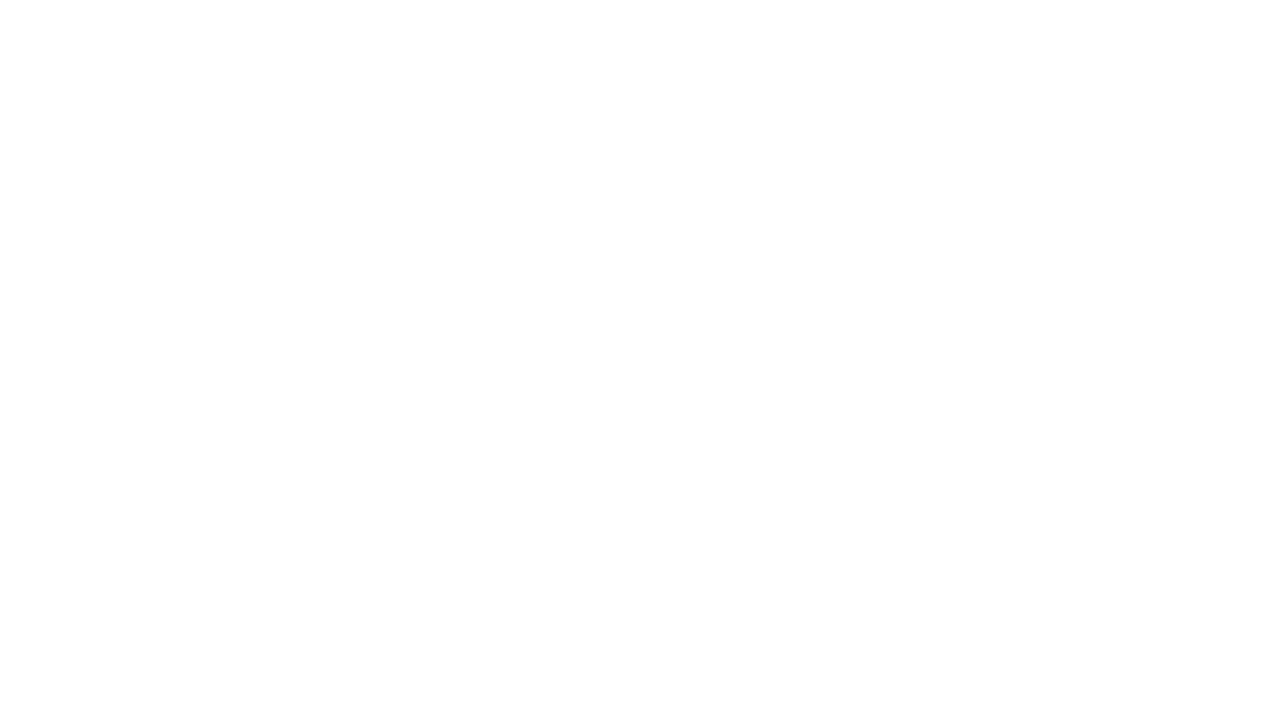

Verified that the floating menu Home link is still visible after scrolling
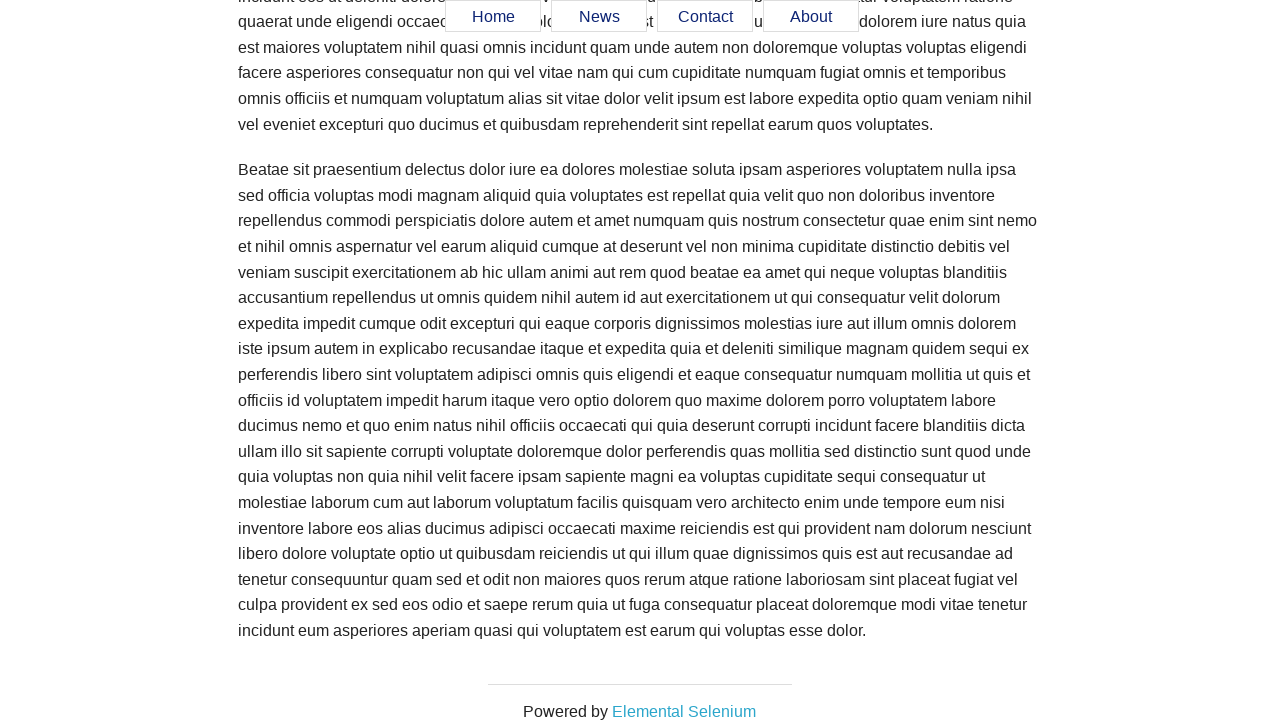

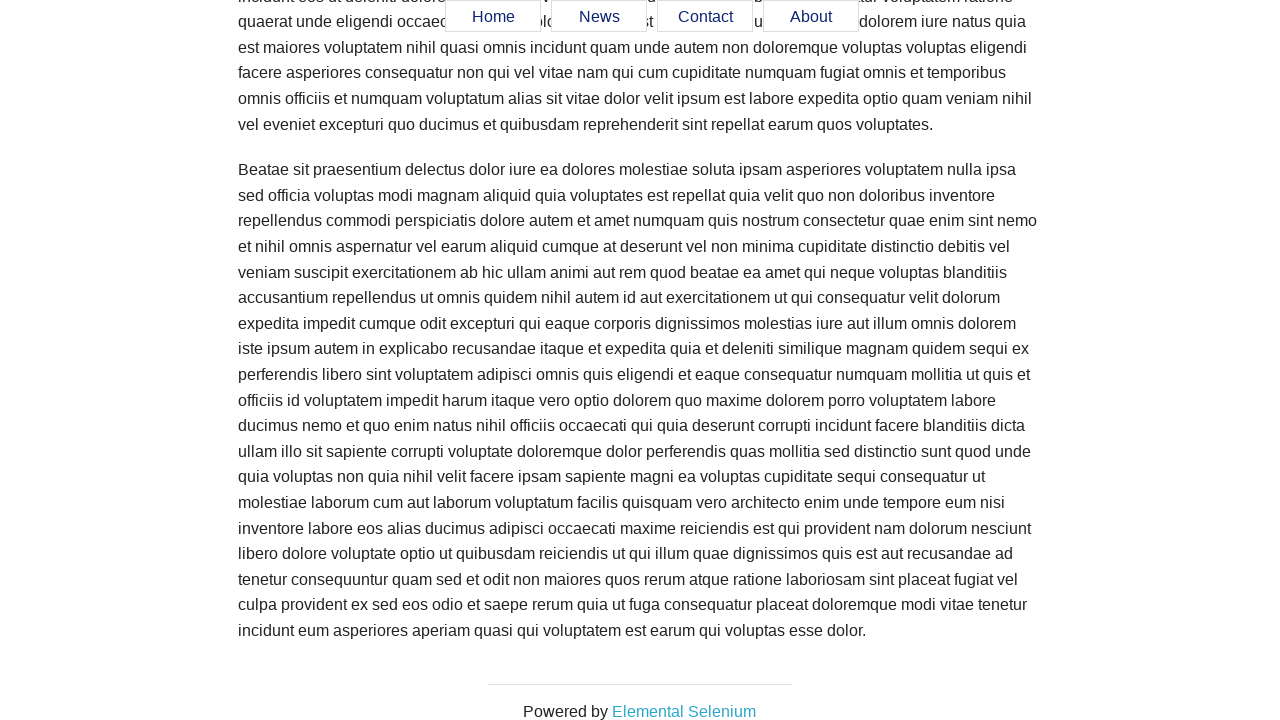